Tests page load performance by navigating to the site and waiting for network idle state, verifying the page loads within acceptable timeframes.

Starting URL: https://bob-takuya.github.io/archi-site/

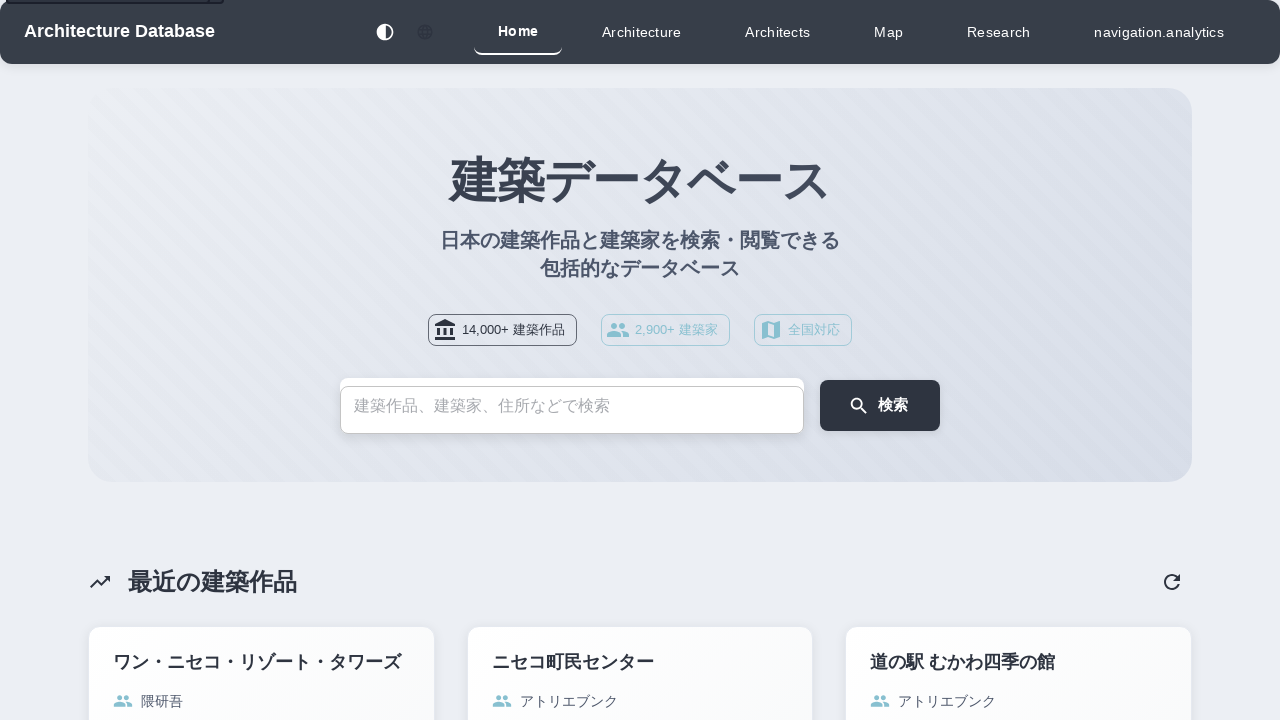

Waited for network idle state - all resources loaded
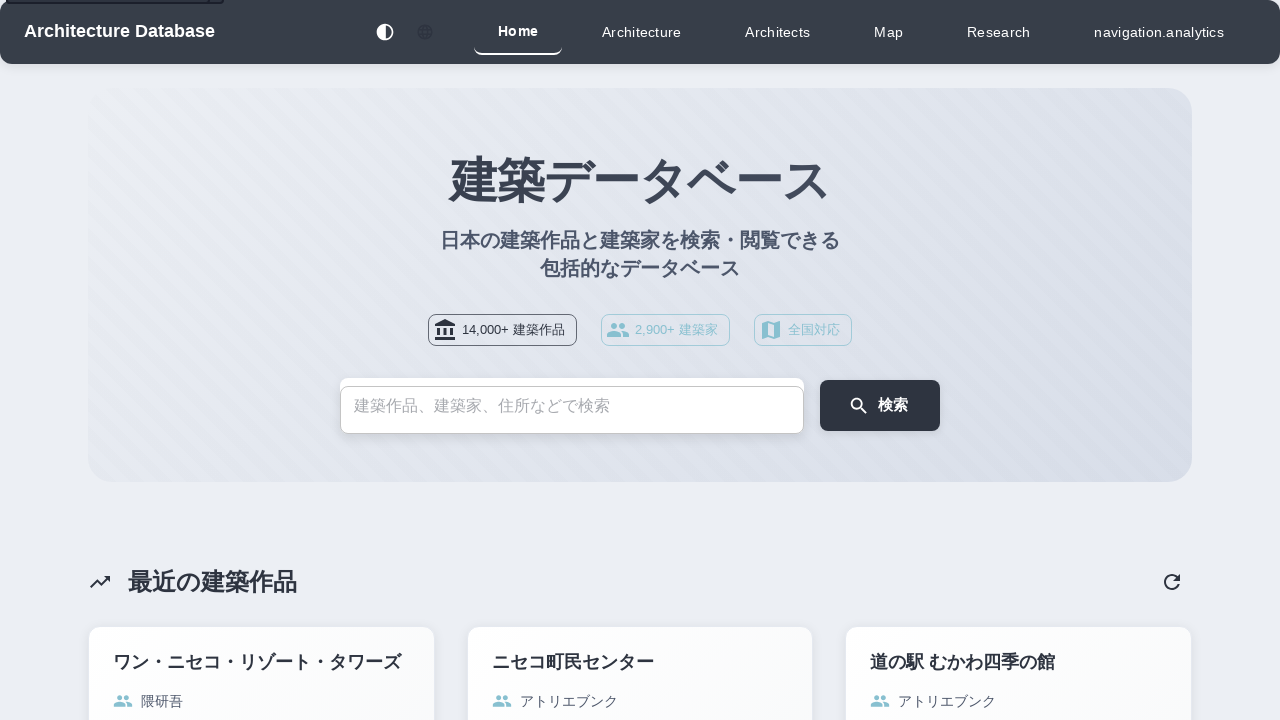

Waited for React root element to be mounted
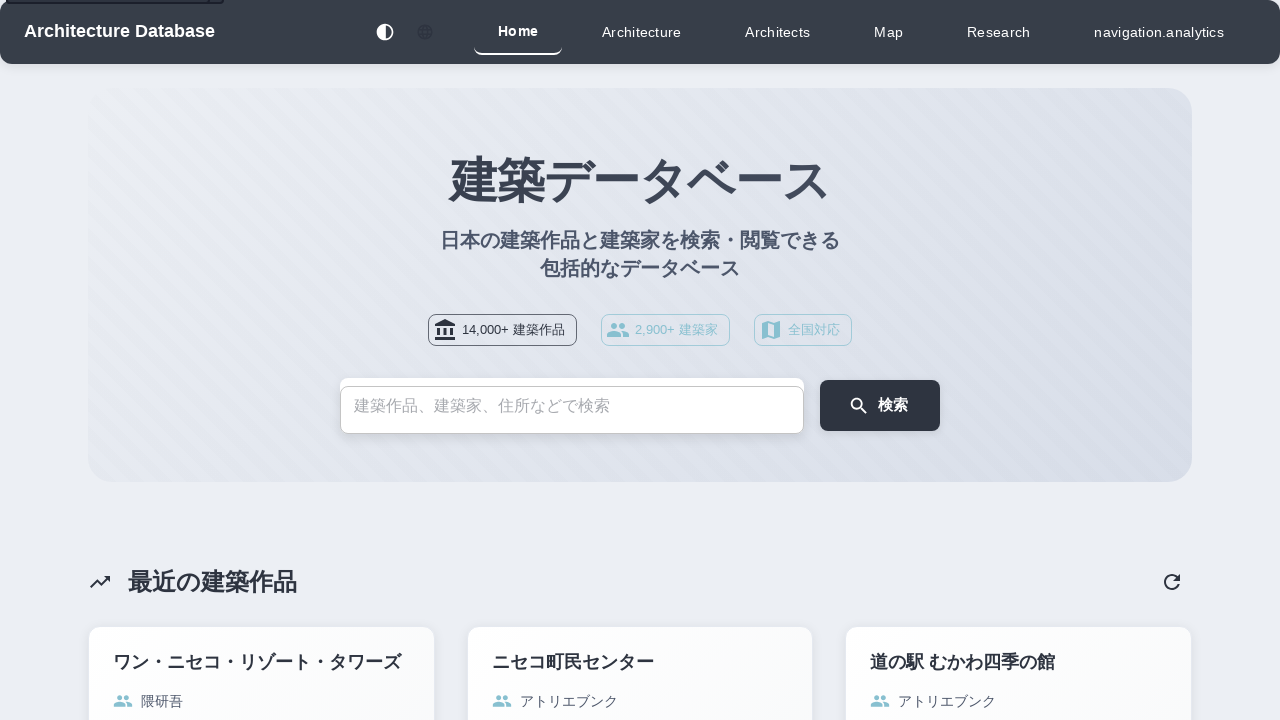

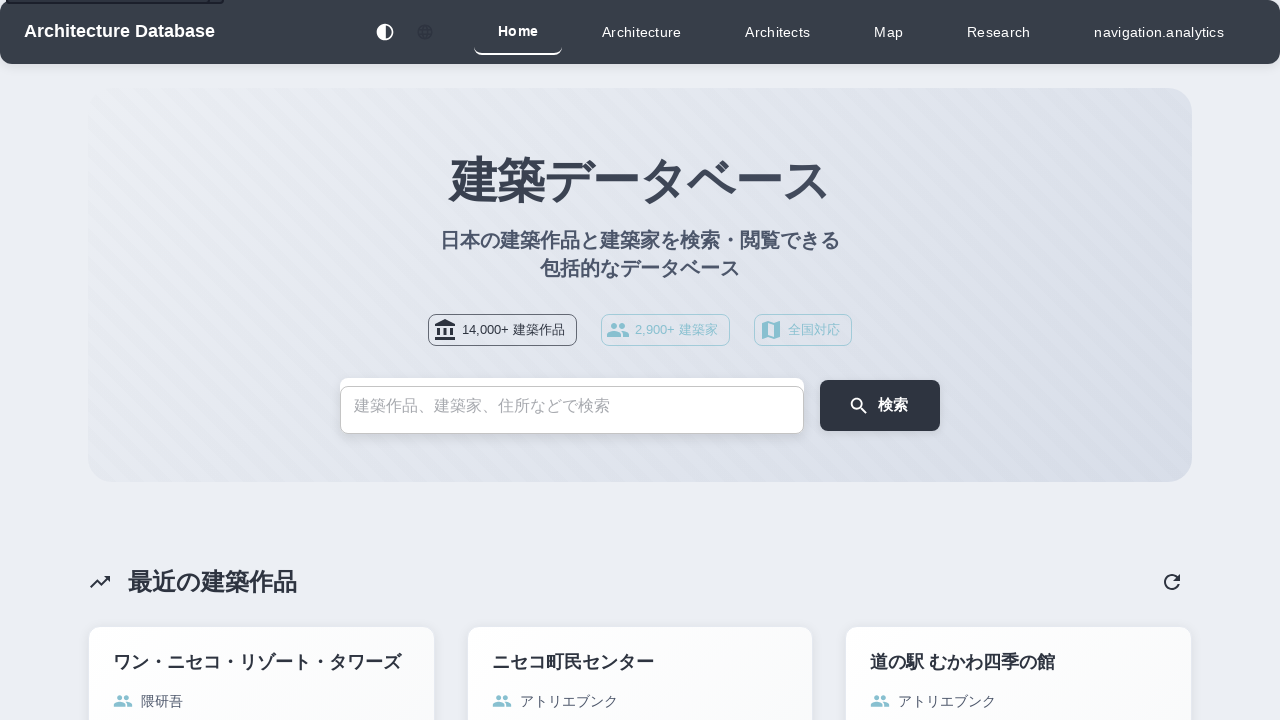